Clicks on the Checkout link in the footer and verifies the checkout form page is displayed

Starting URL: https://webshop-agil-testautomatiserare.netlify.app/

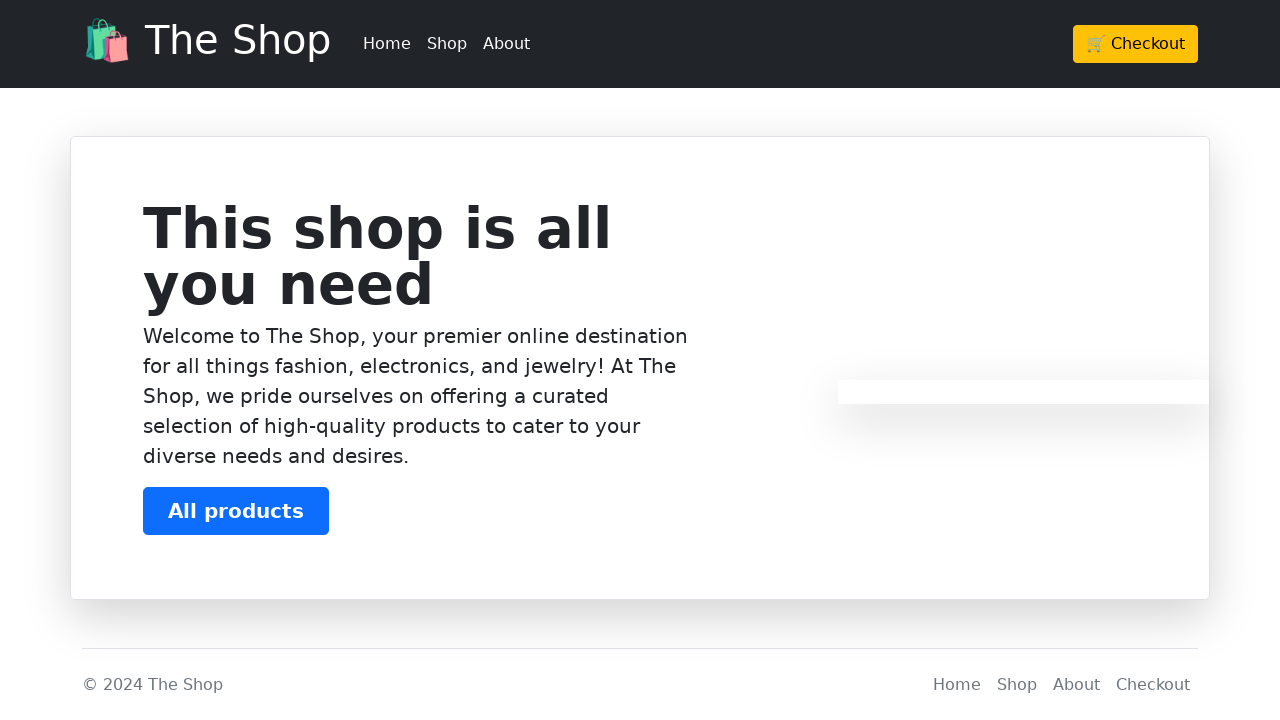

Clicked Checkout link in footer at (1076, 685) on xpath=/html/body/div[2]/footer/ul/li[3]/a
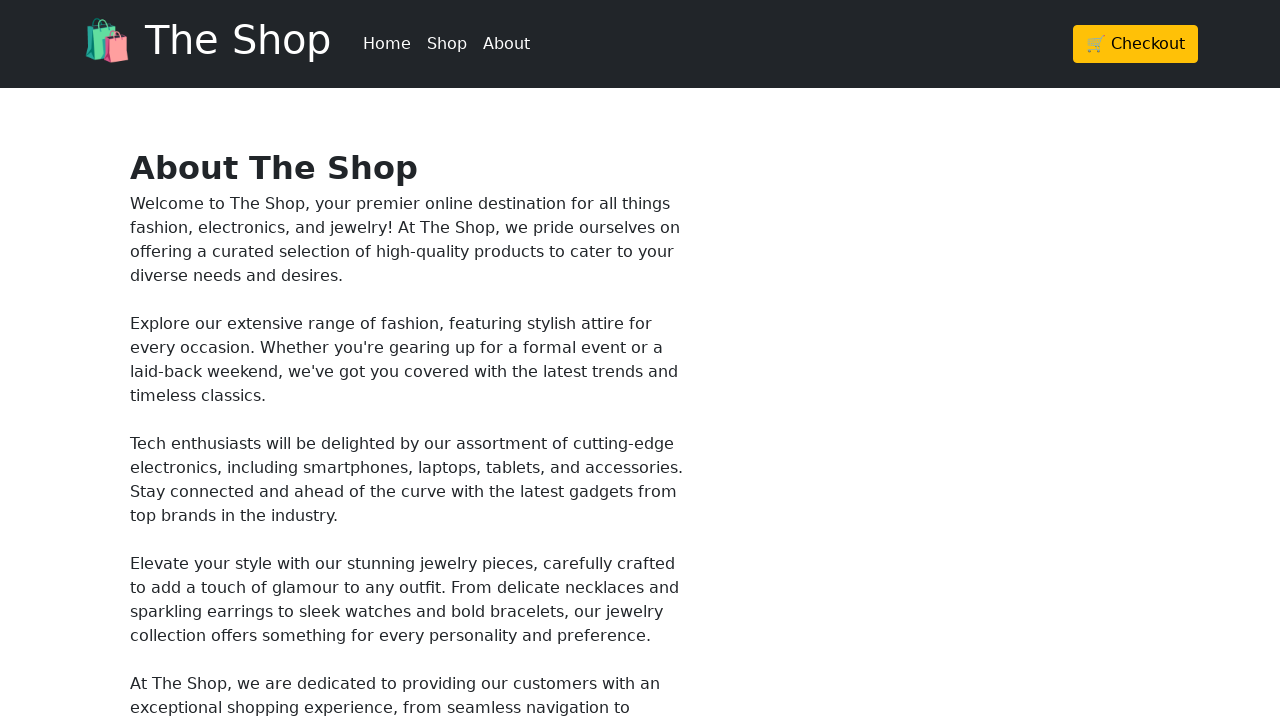

Checkout form page loaded with heading visible
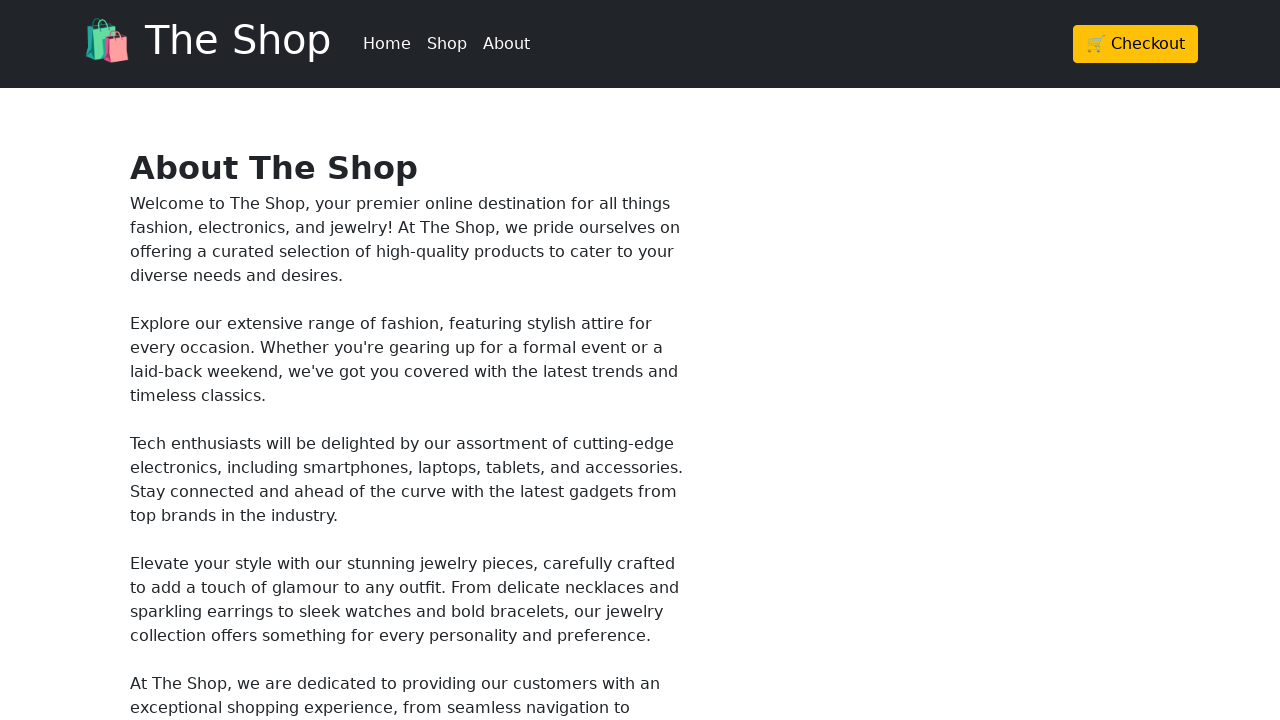

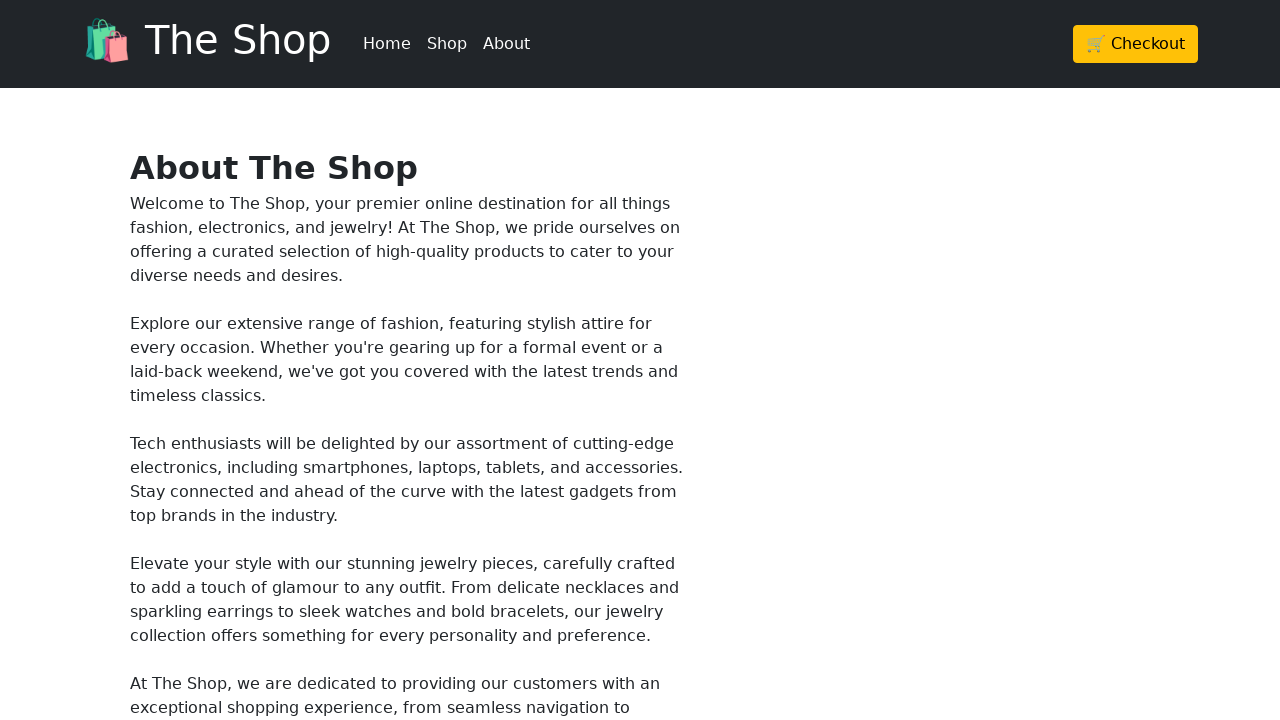